Tests a registration form by filling in first name, last name, and email fields in the first block, then submitting and verifying successful registration message.

Starting URL: http://suninjuly.github.io/registration1.html

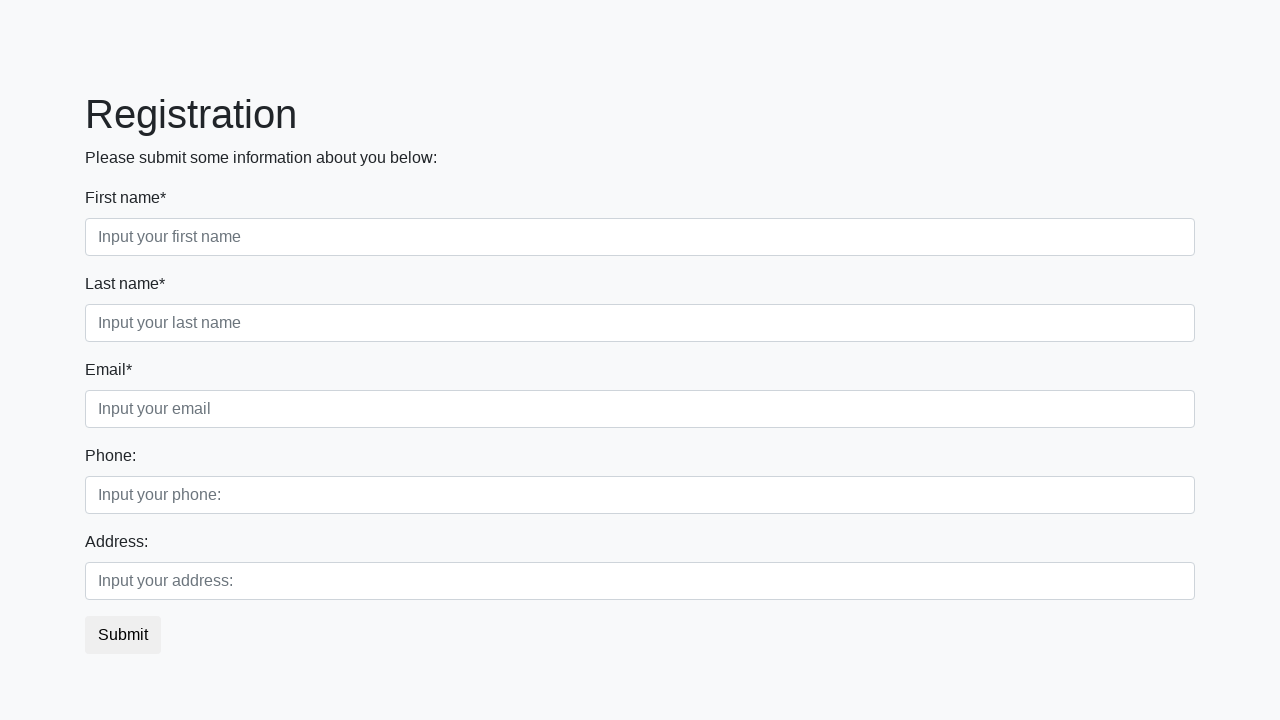

Filled first name field with 'Ivan' on .first_block .first
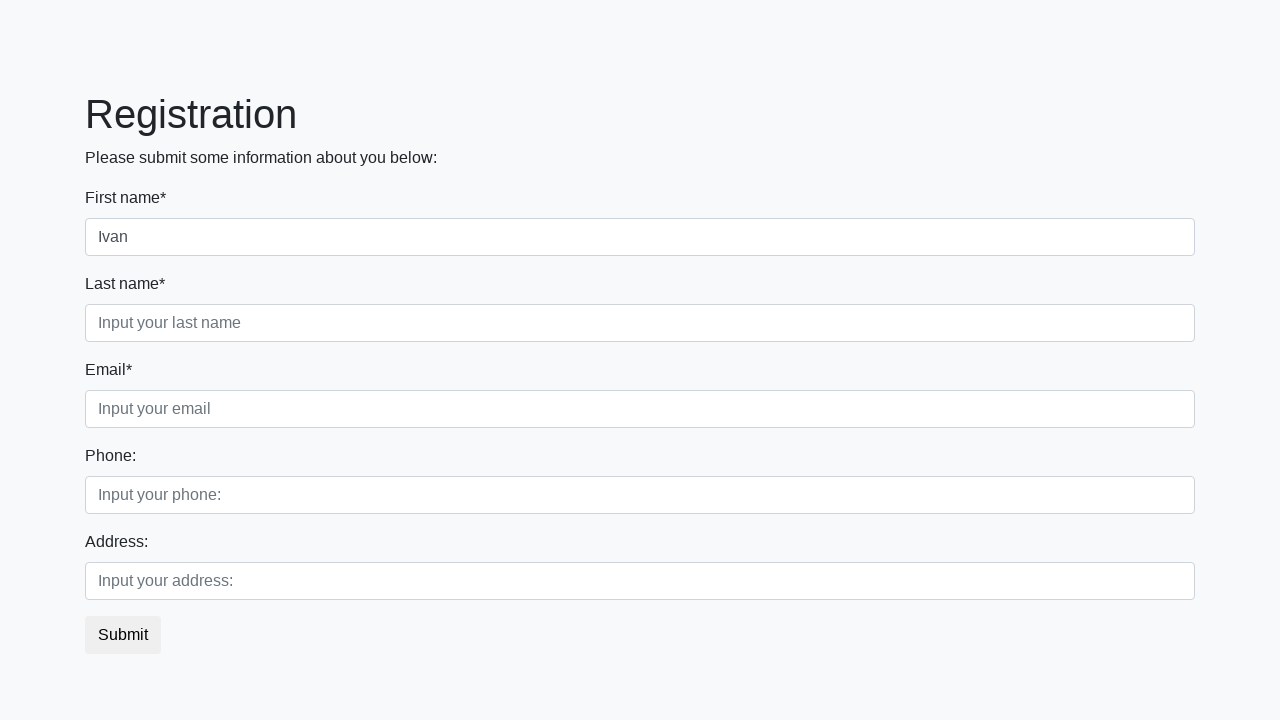

Filled last name field with 'Ivanov' on .first_block .second
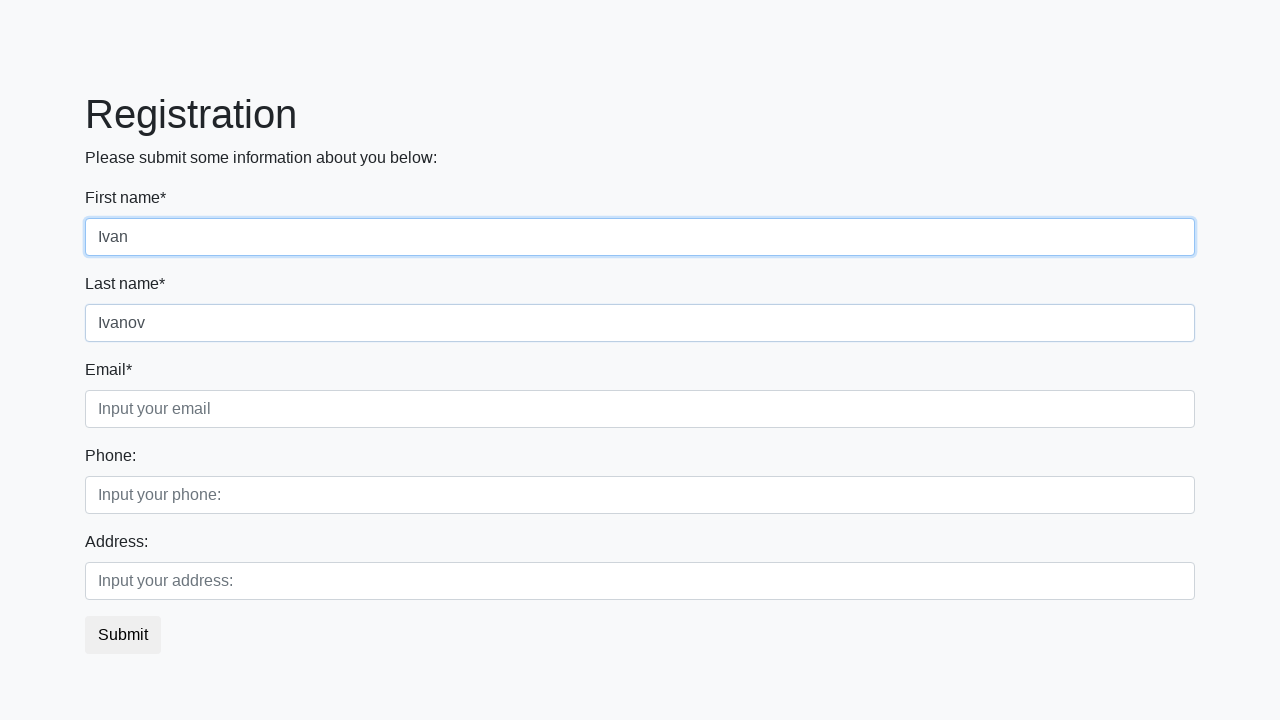

Filled email field with 'test@gmail.com' on .first_block .third
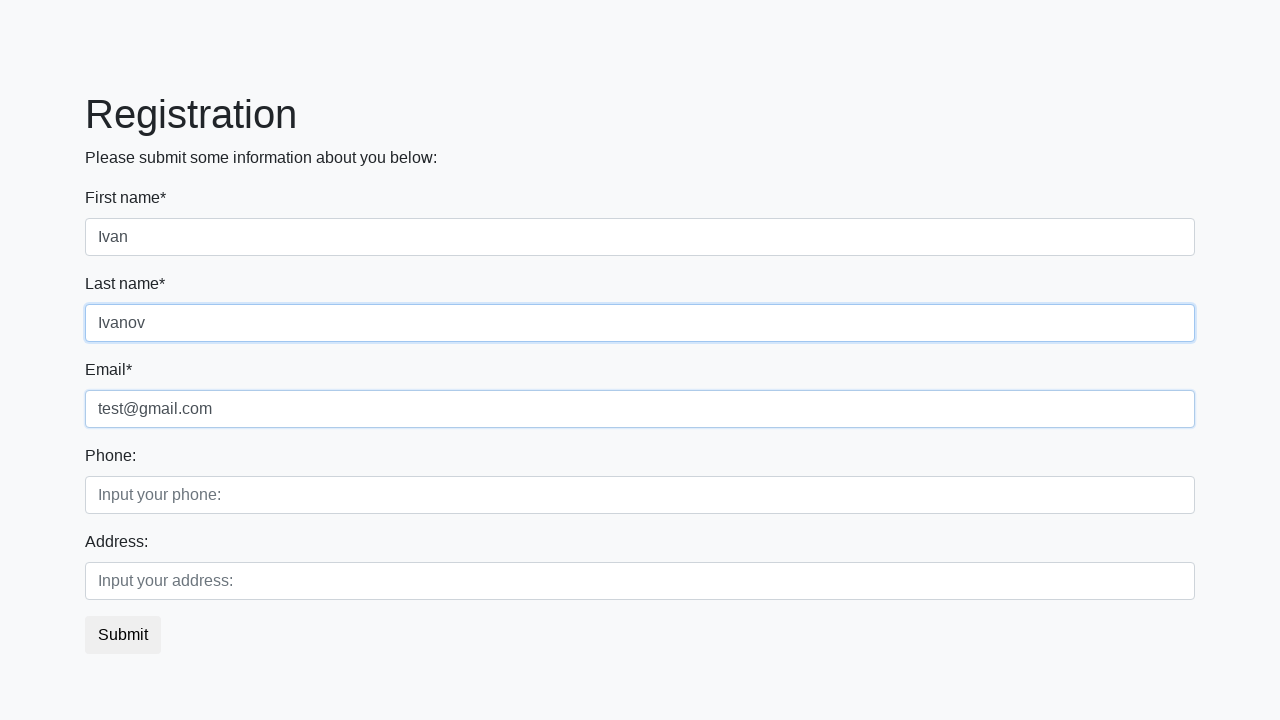

Clicked submit button at (123, 635) on button.btn
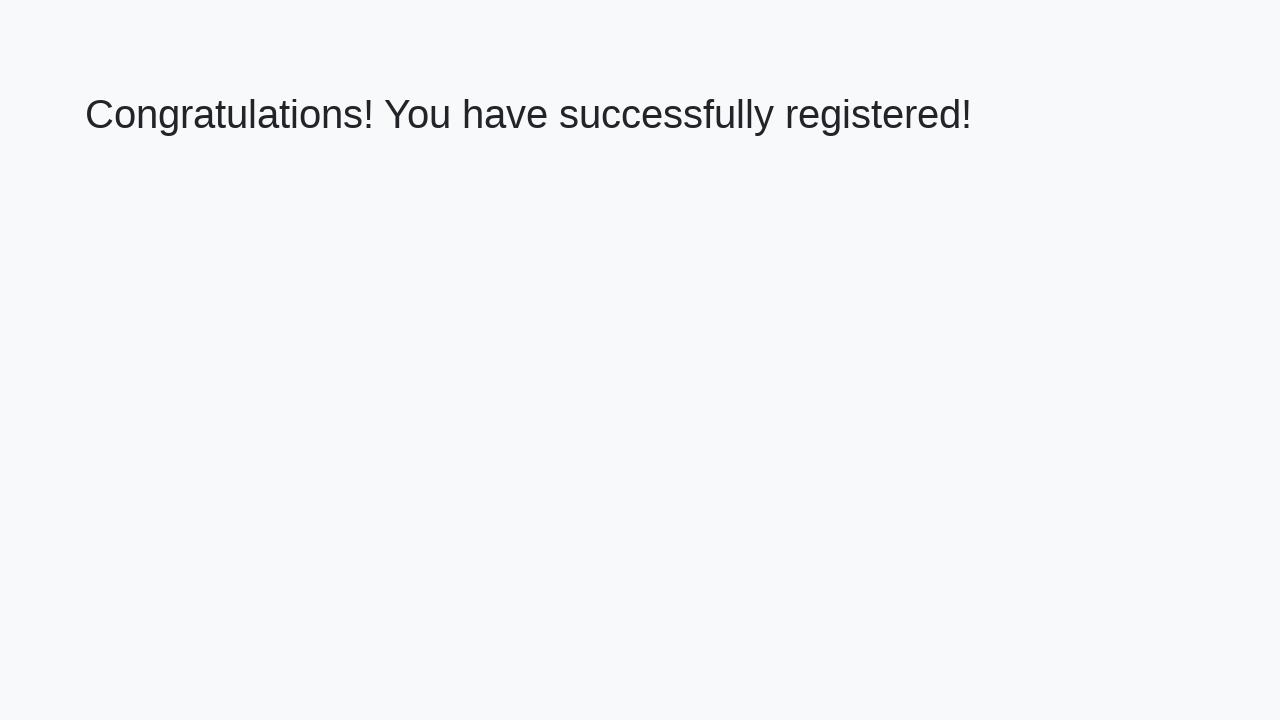

Success message appeared - registration completed
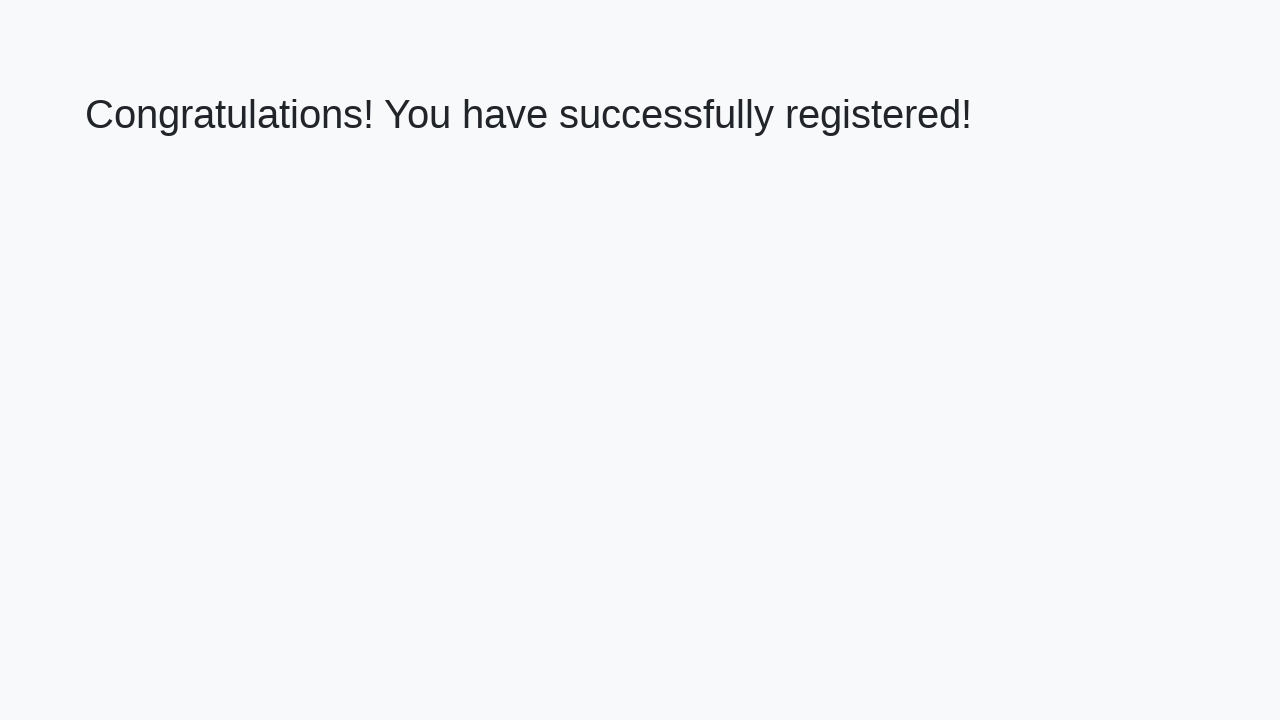

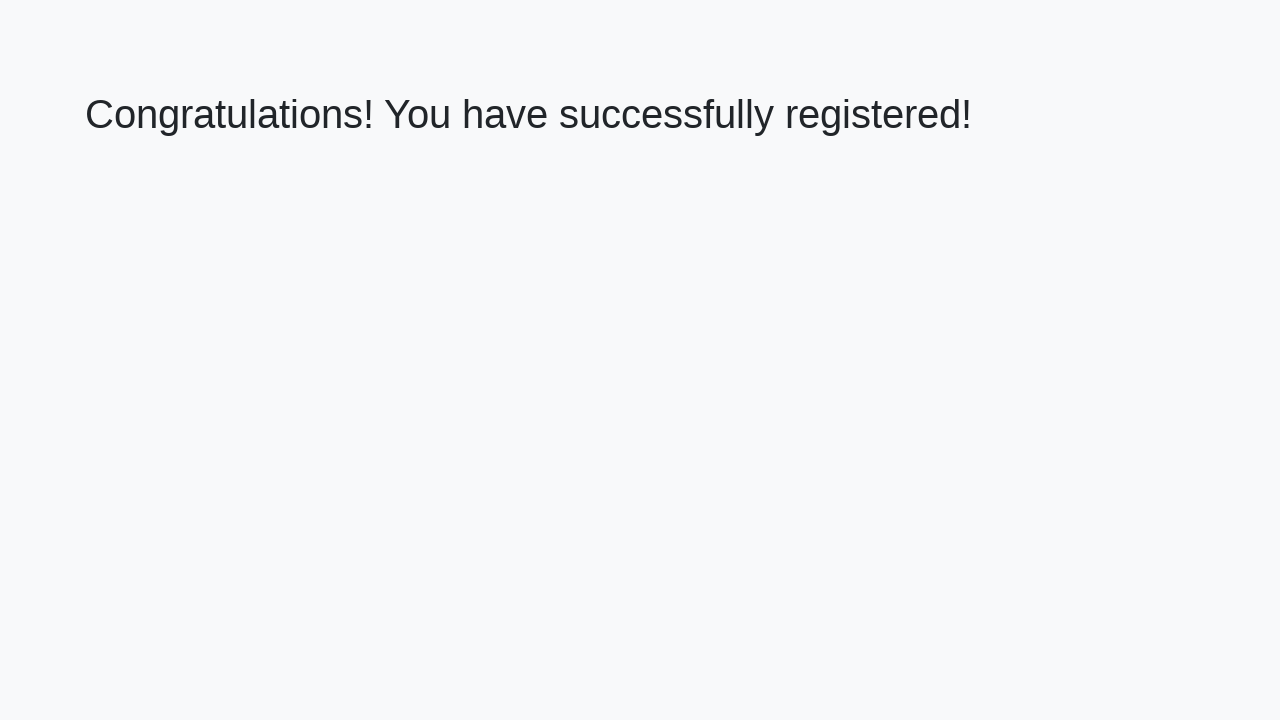